Waits for a price to reach $100, clicks a book button, solves a mathematical equation, and submits the answer

Starting URL: http://suninjuly.github.io/explicit_wait2.html

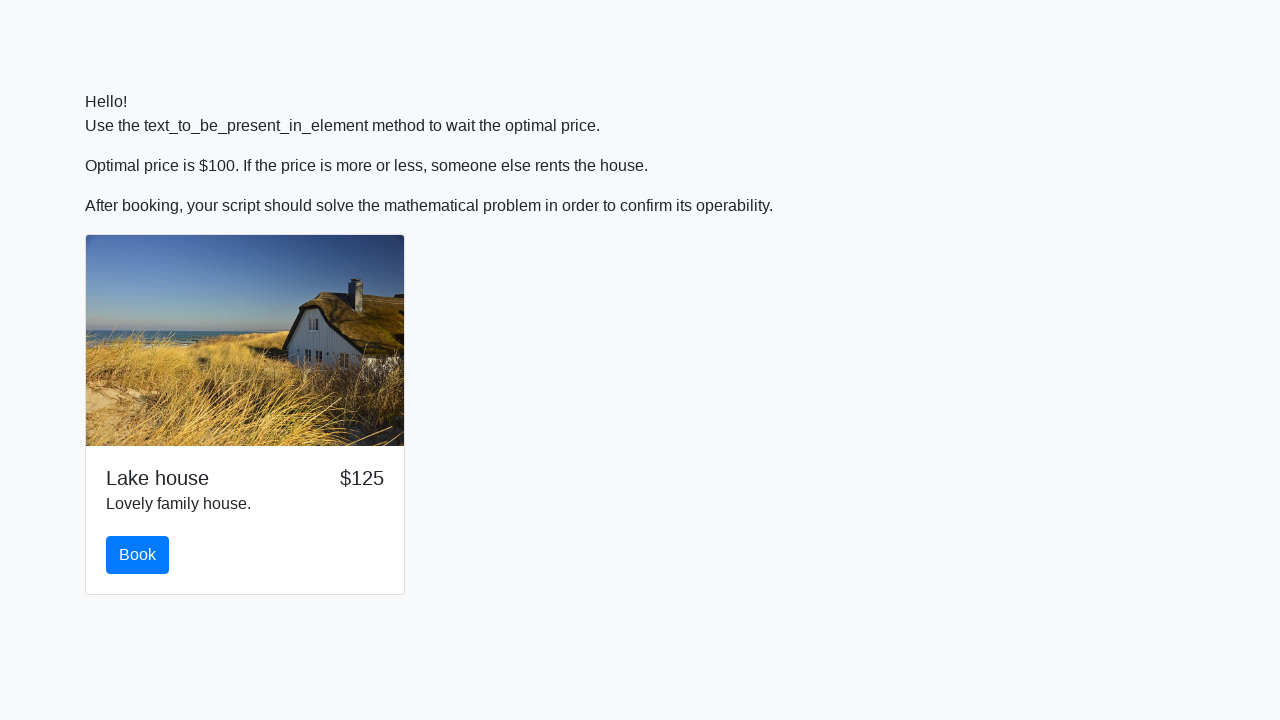

Waited for price to reach $100
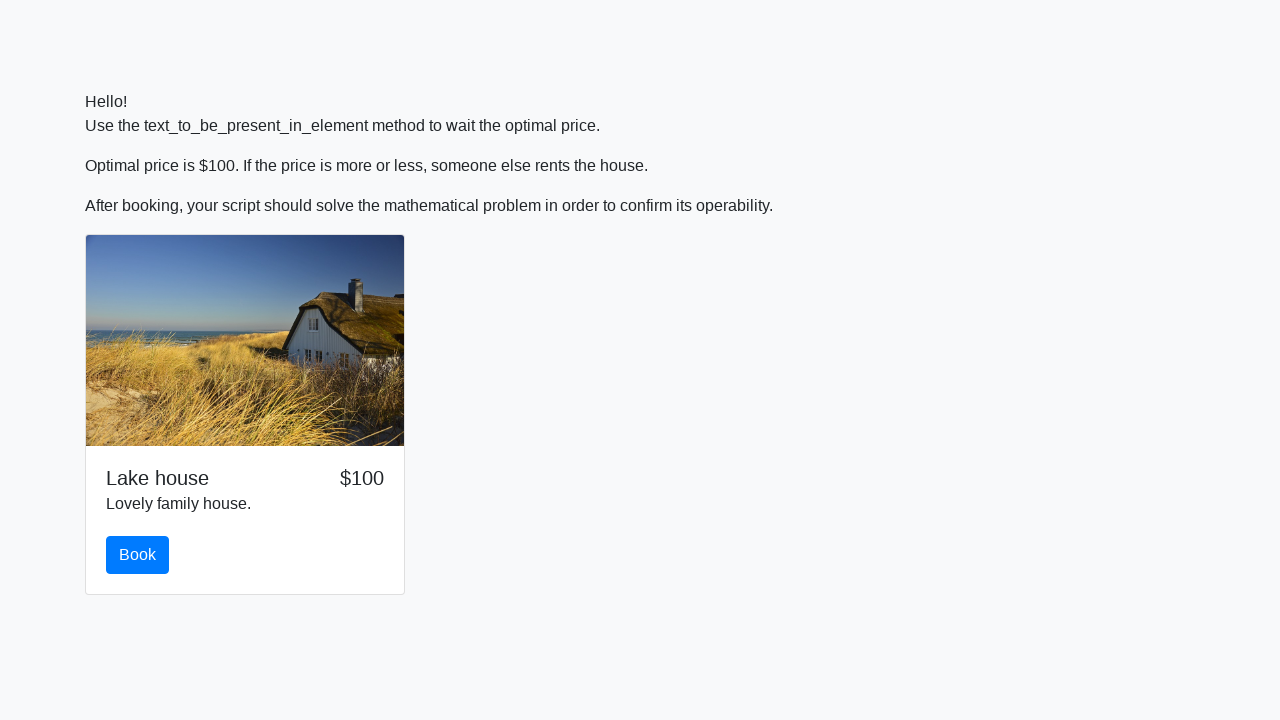

Clicked the book button at (138, 555) on #book
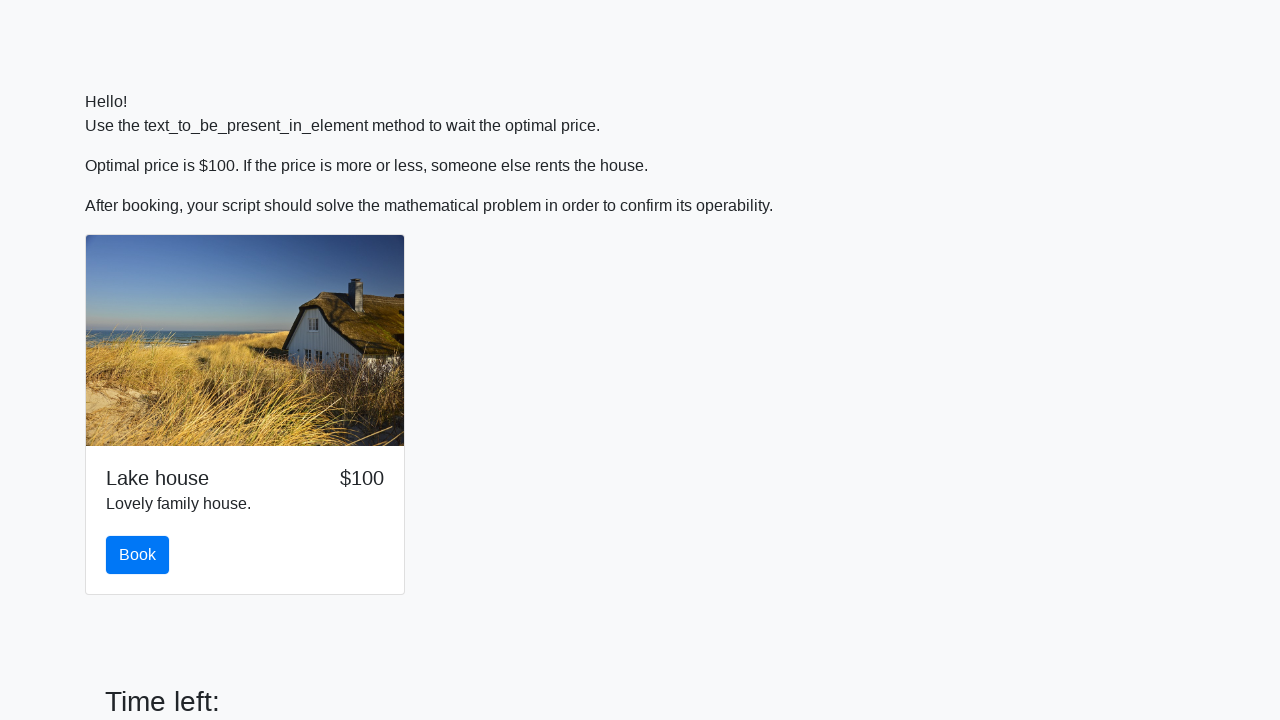

Retrieved input value for calculation
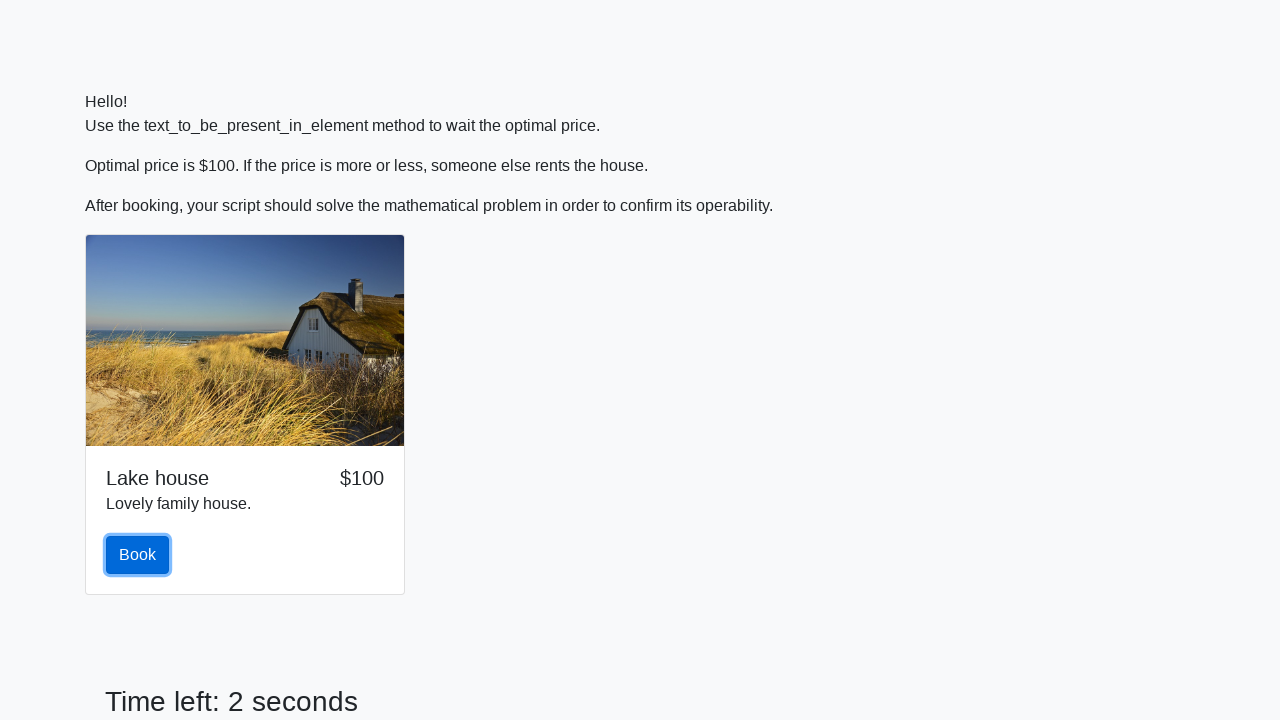

Calculated mathematical equation result
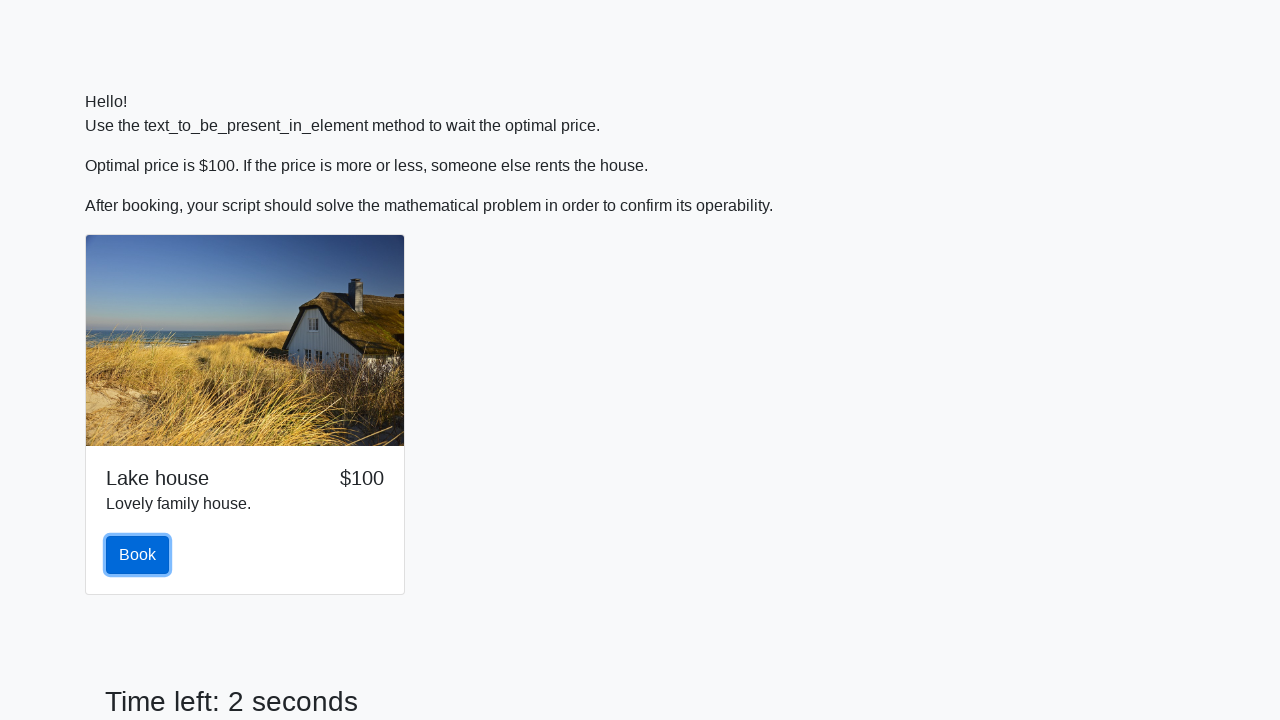

Filled answer field with calculated result on #answer
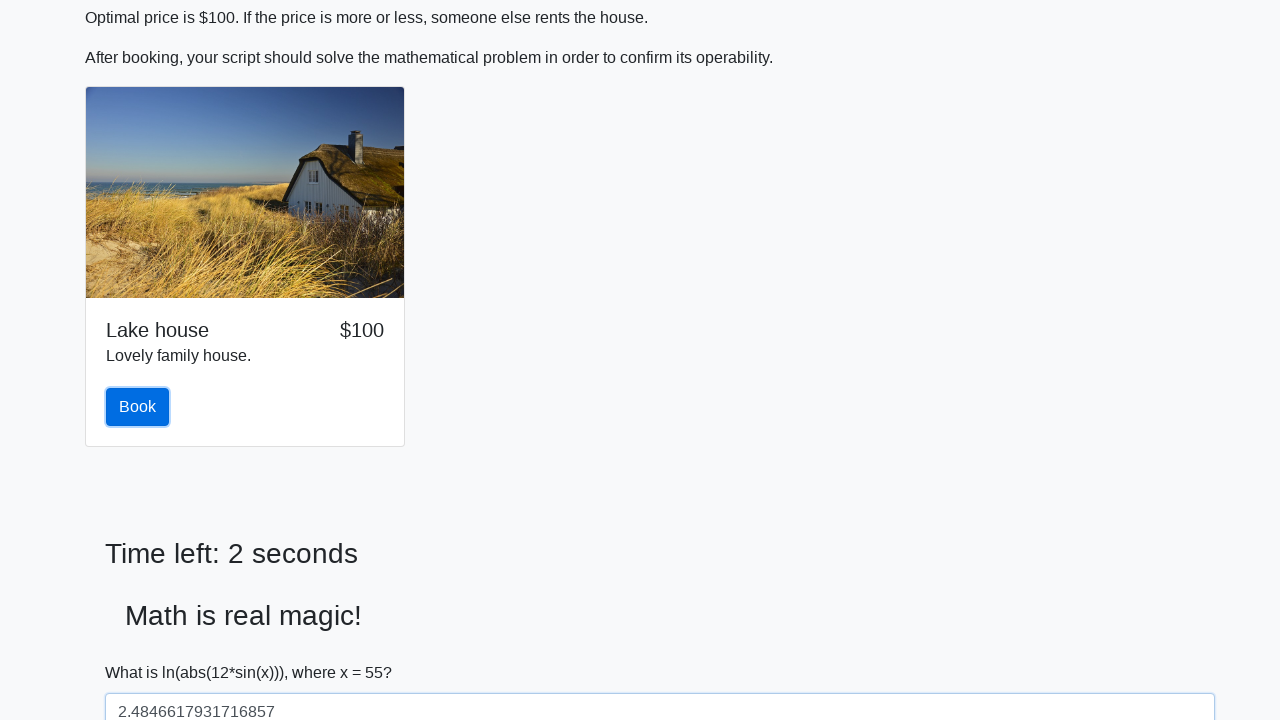

Submitted the answer at (138, 407) on button.btn.btn-primary
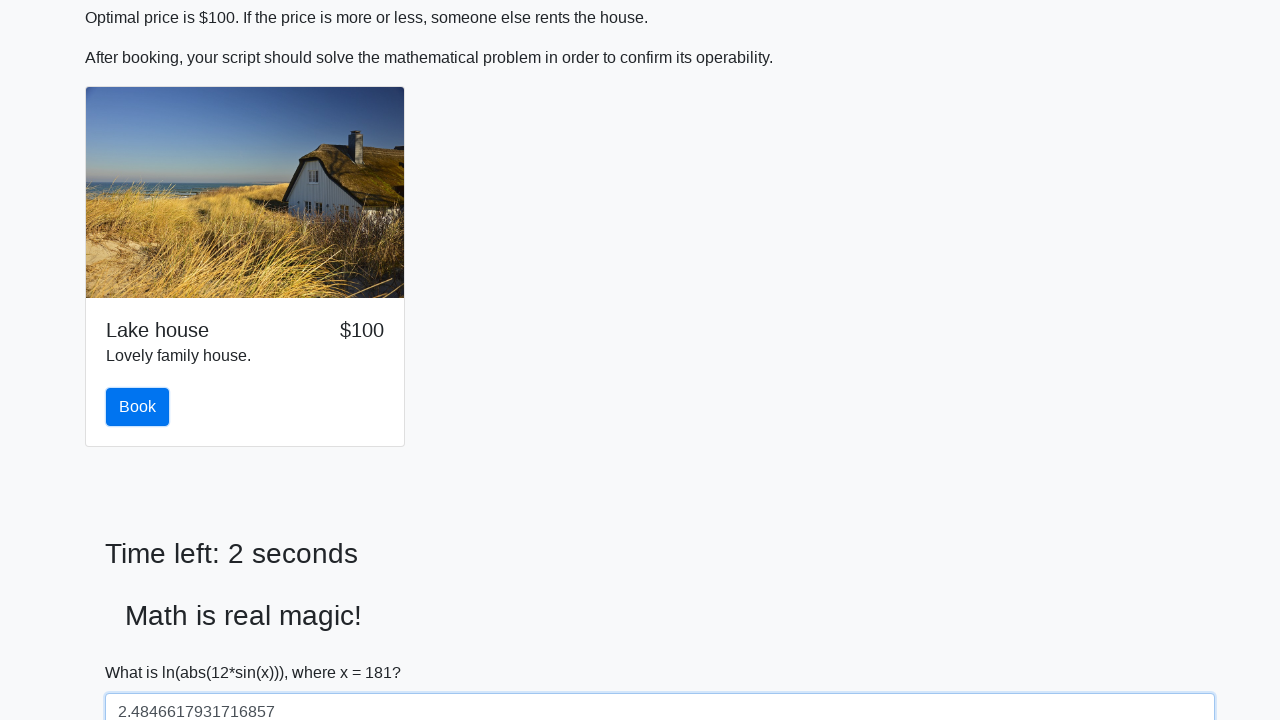

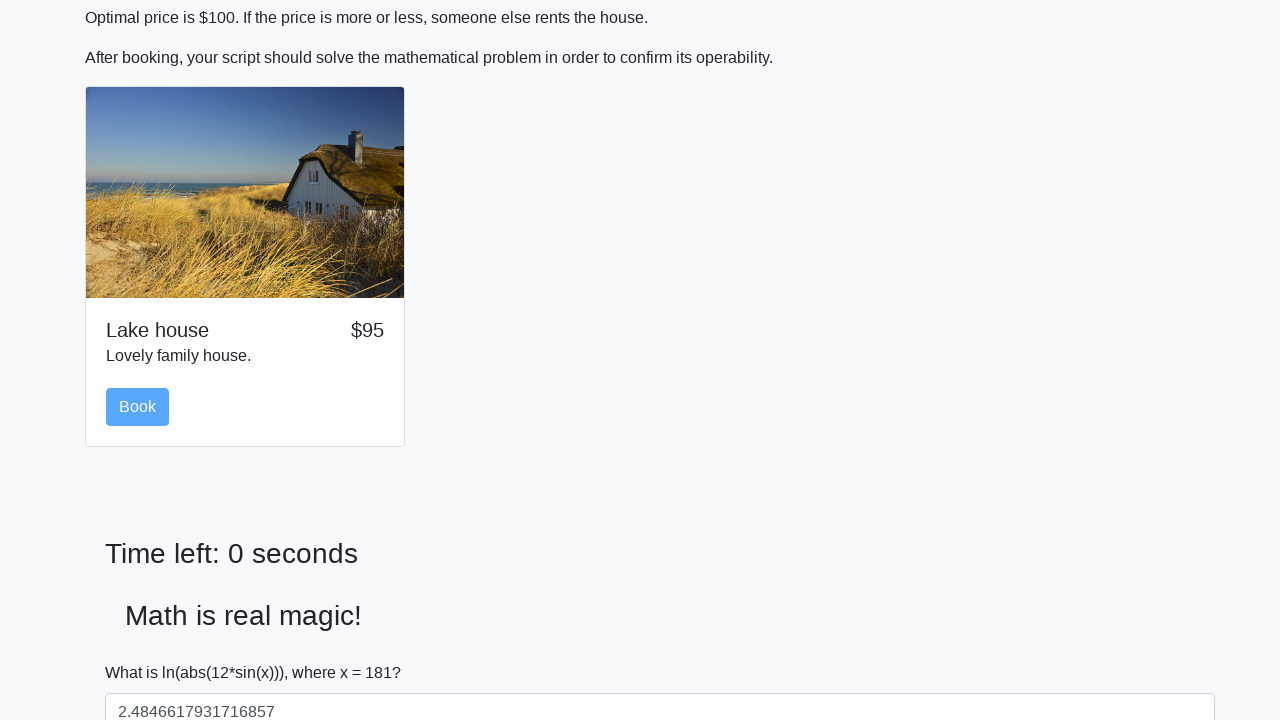